Tests that the todo counter displays the correct number as items are added

Starting URL: https://demo.playwright.dev/todomvc

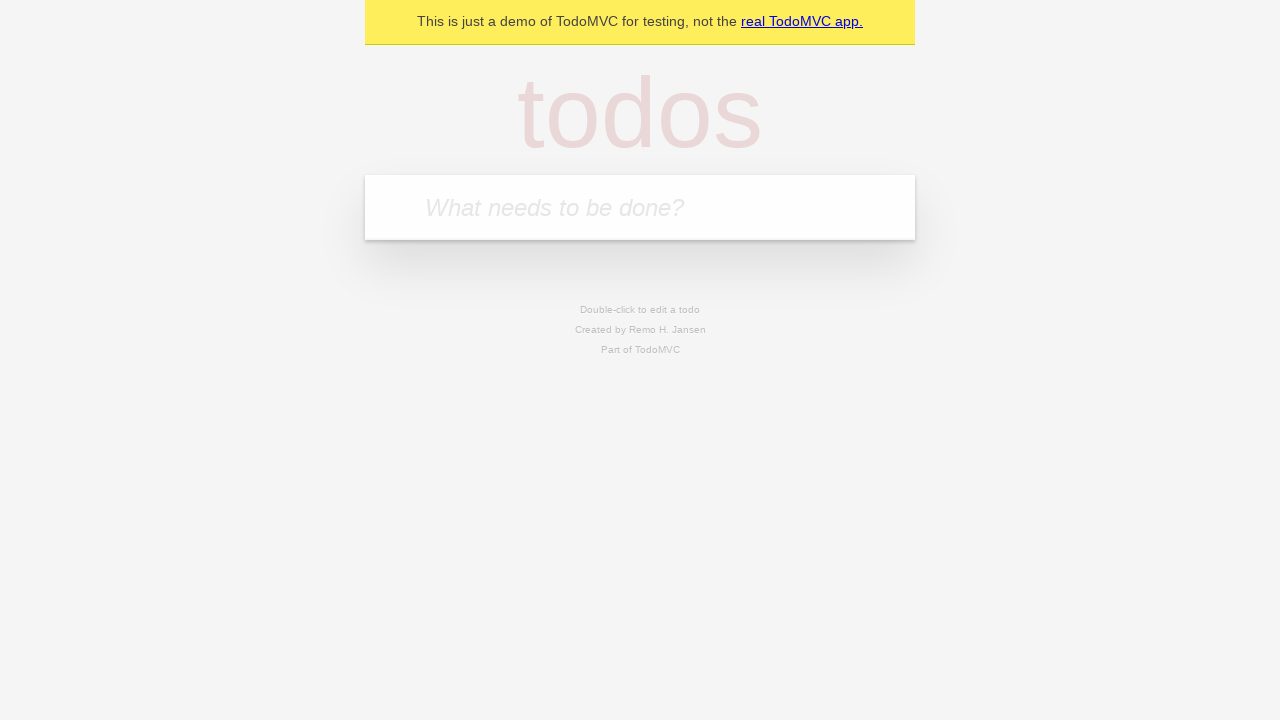

Filled todo input with 'buy some cheese' on internal:attr=[placeholder="What needs to be done?"i]
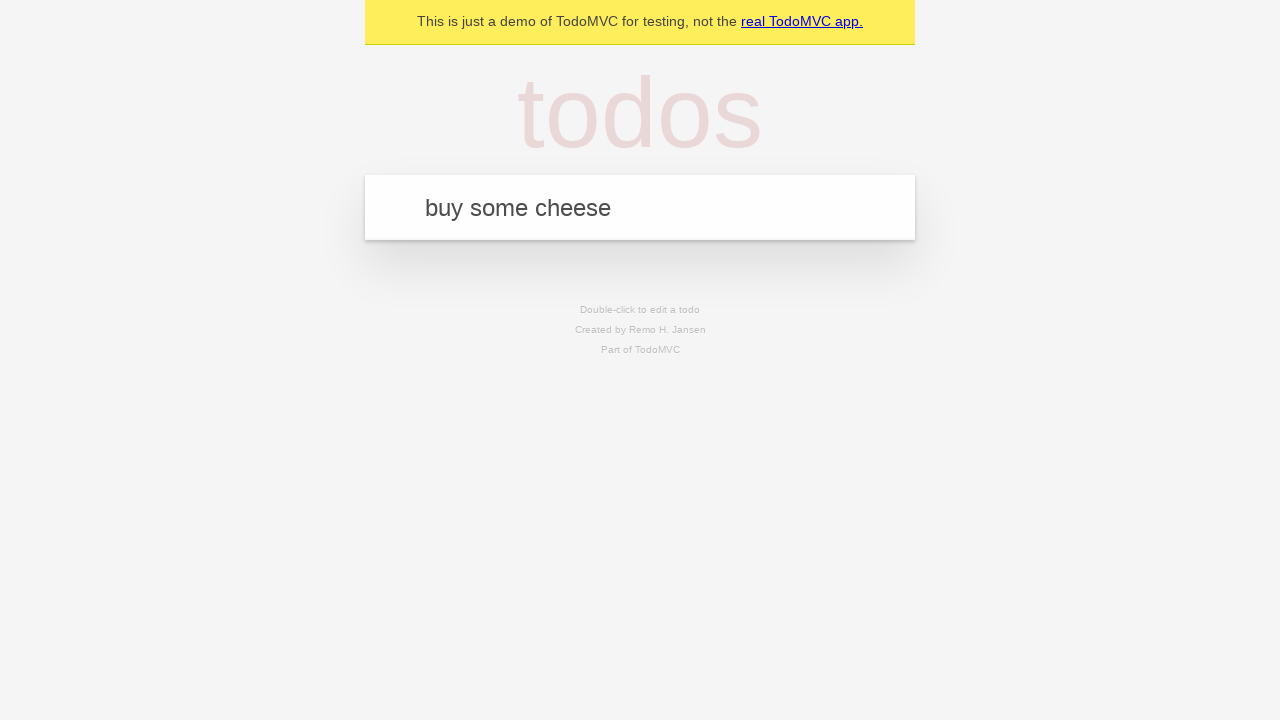

Pressed Enter to add first todo item on internal:attr=[placeholder="What needs to be done?"i]
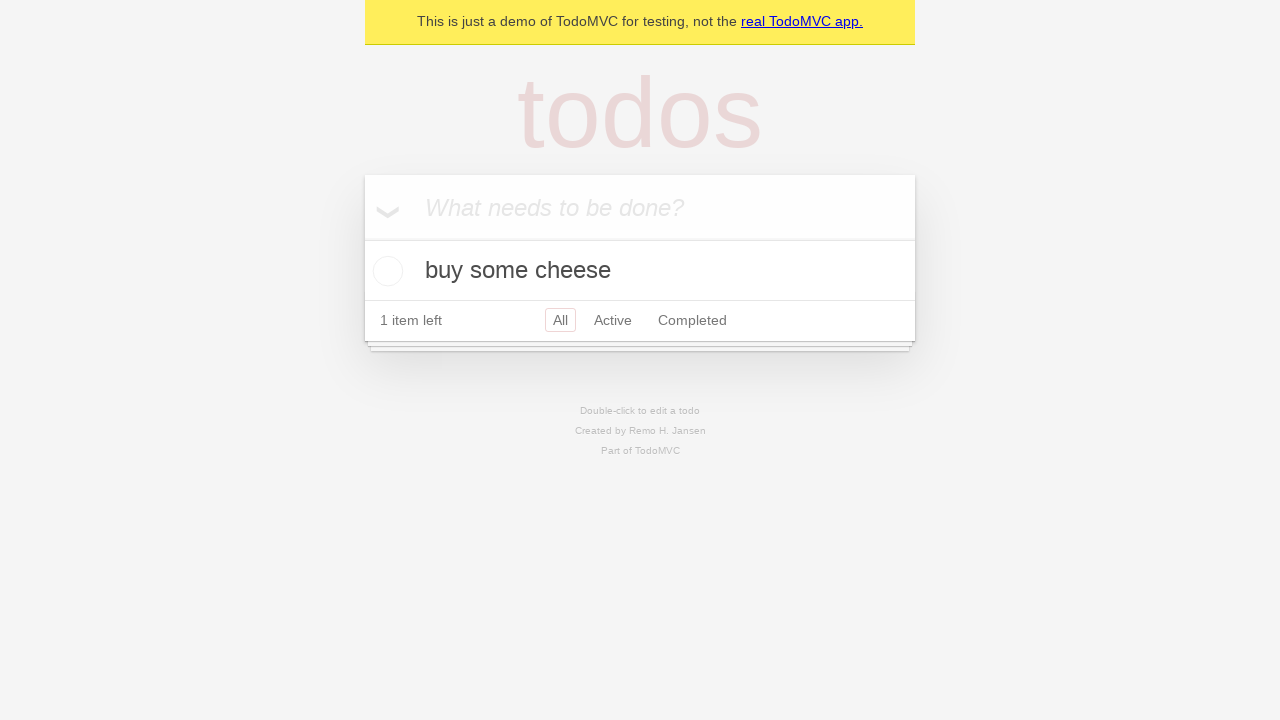

Todo counter element loaded after adding first item
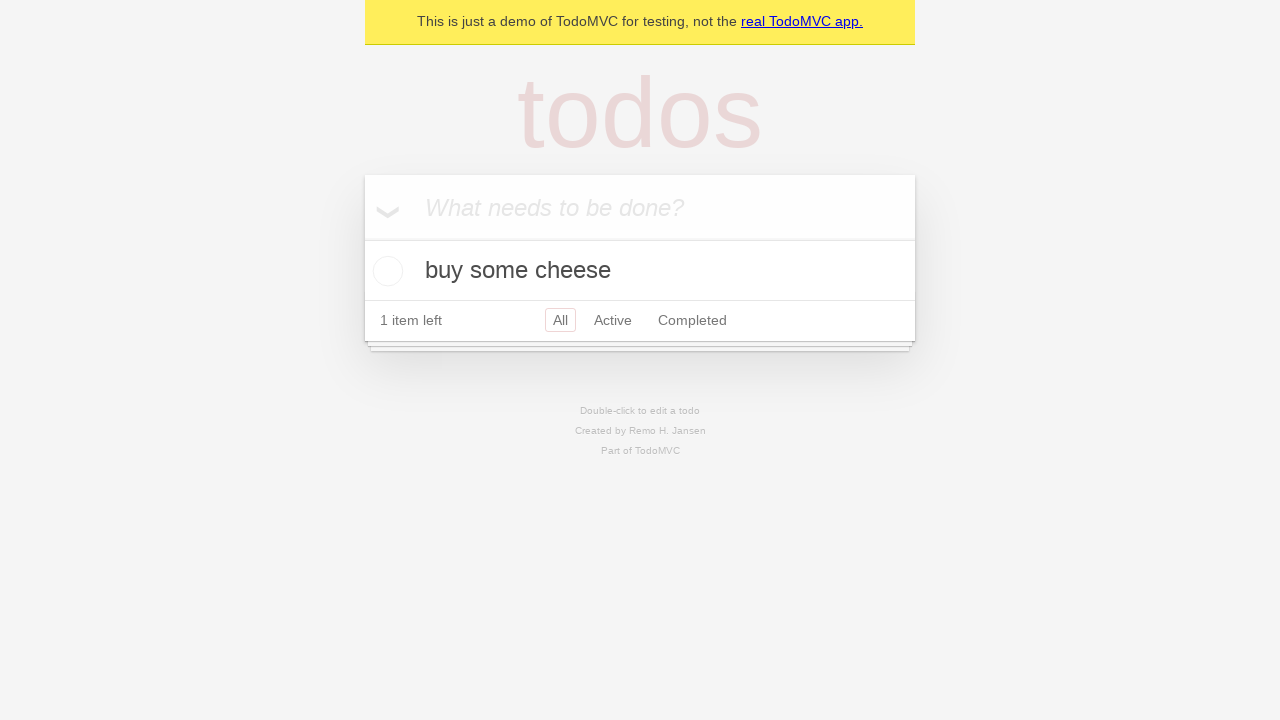

Filled todo input with 'feed the cat' on internal:attr=[placeholder="What needs to be done?"i]
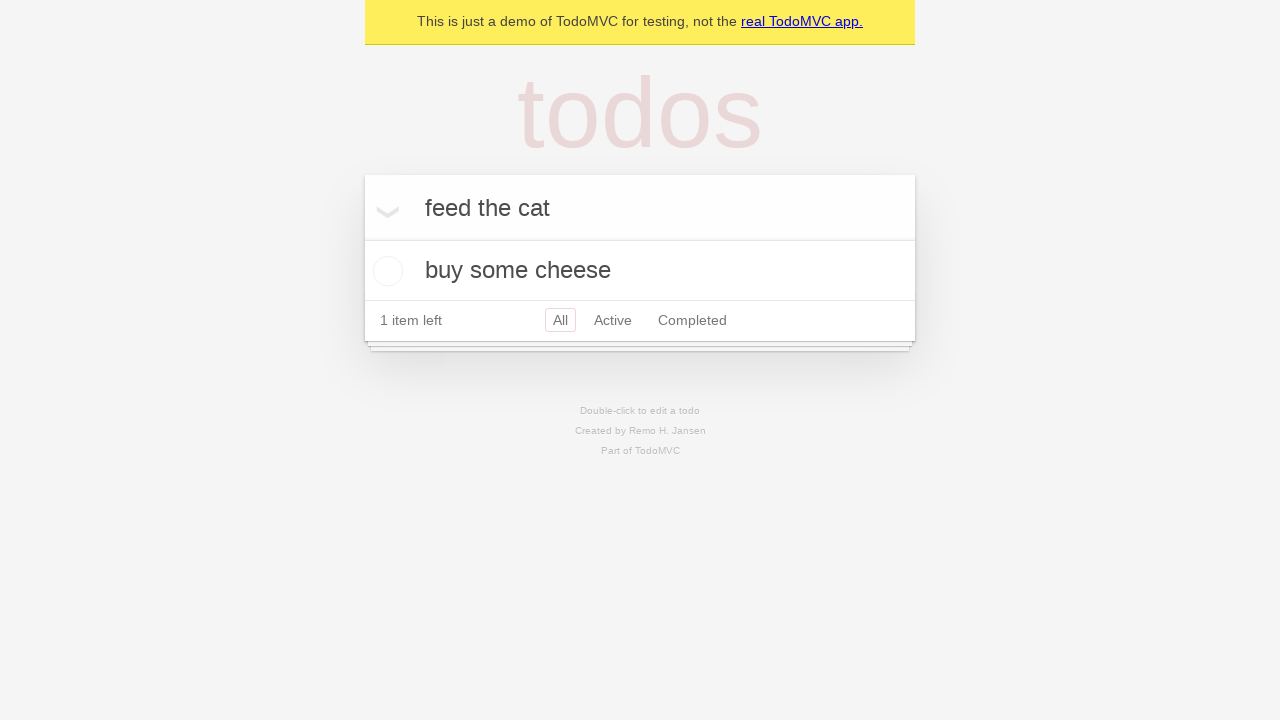

Pressed Enter to add second todo item on internal:attr=[placeholder="What needs to be done?"i]
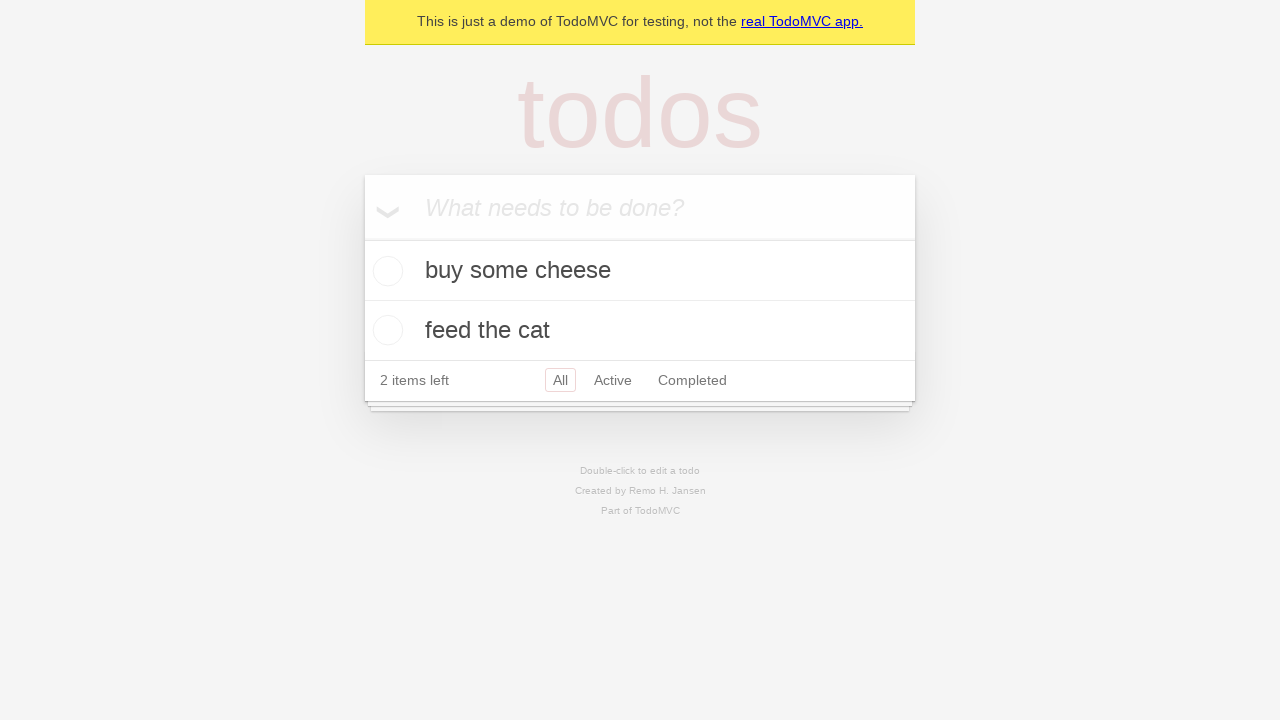

Waited for counter to update after adding second todo
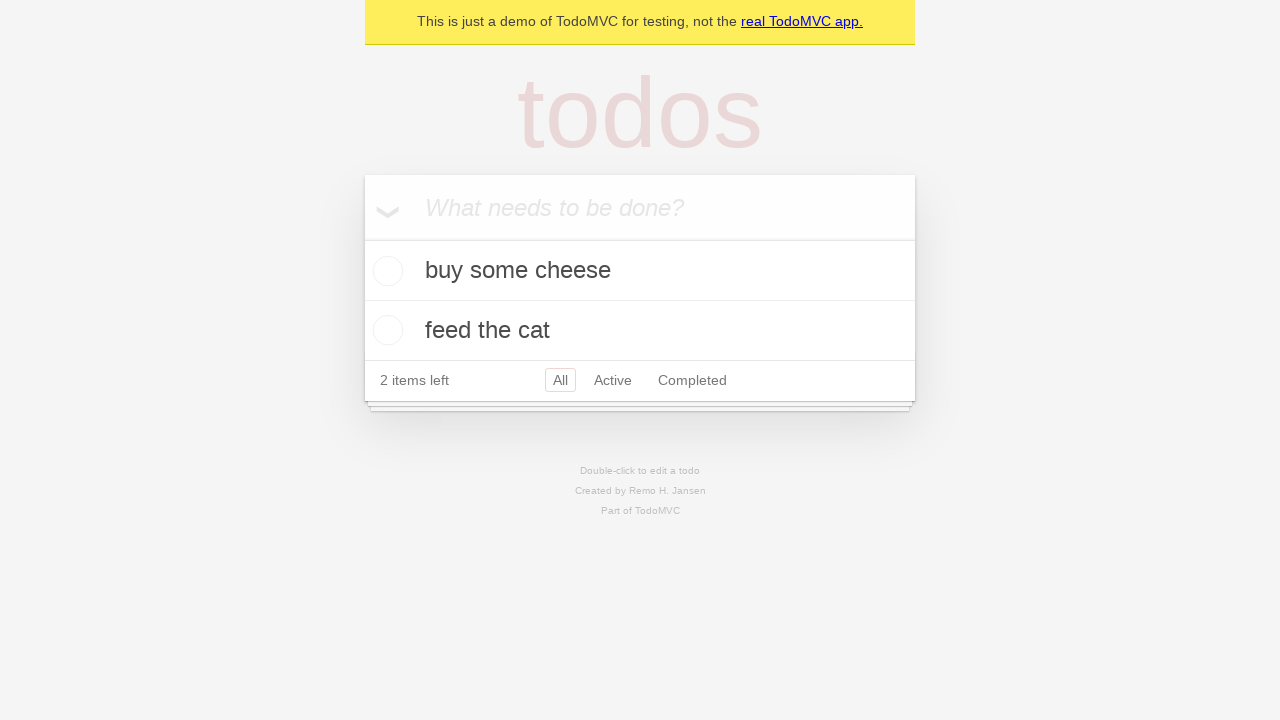

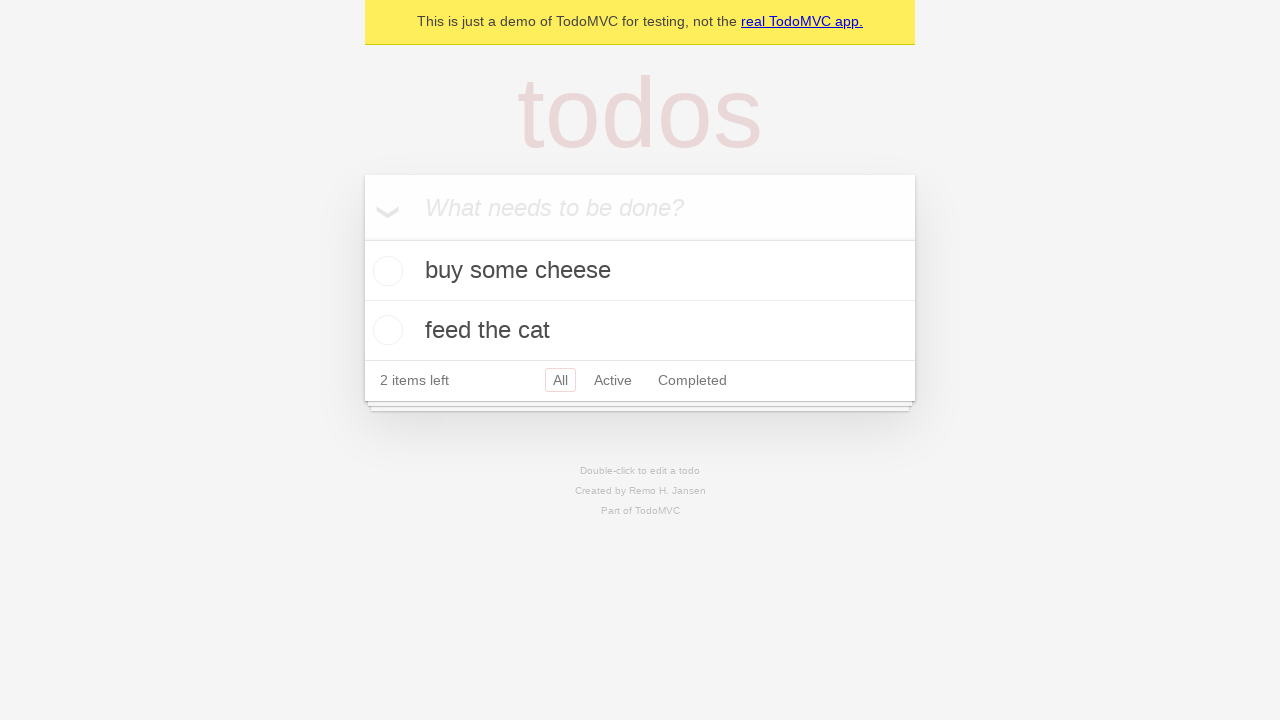